Tests finding an element by XPath on the automation practice page

Starting URL: https://www.ultimateqa.com/automation/

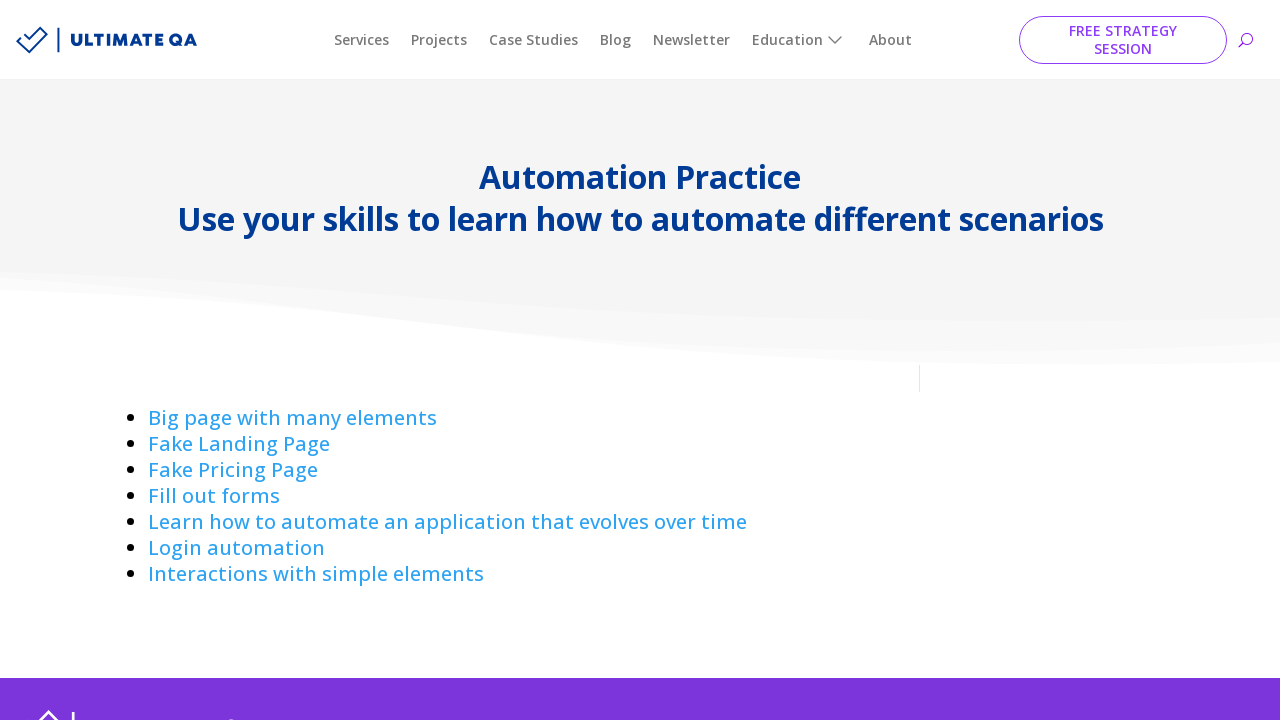

Navigated to Ultimate QA automation practice page
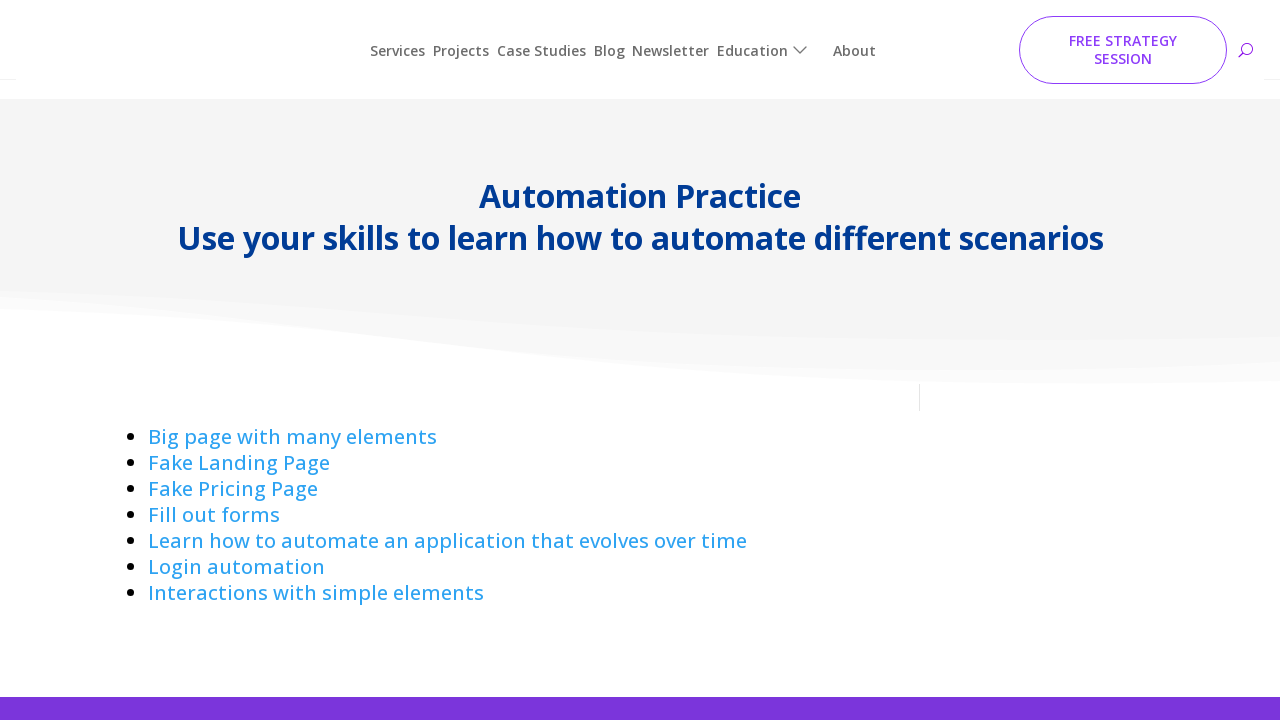

Located sign-in link element by XPath
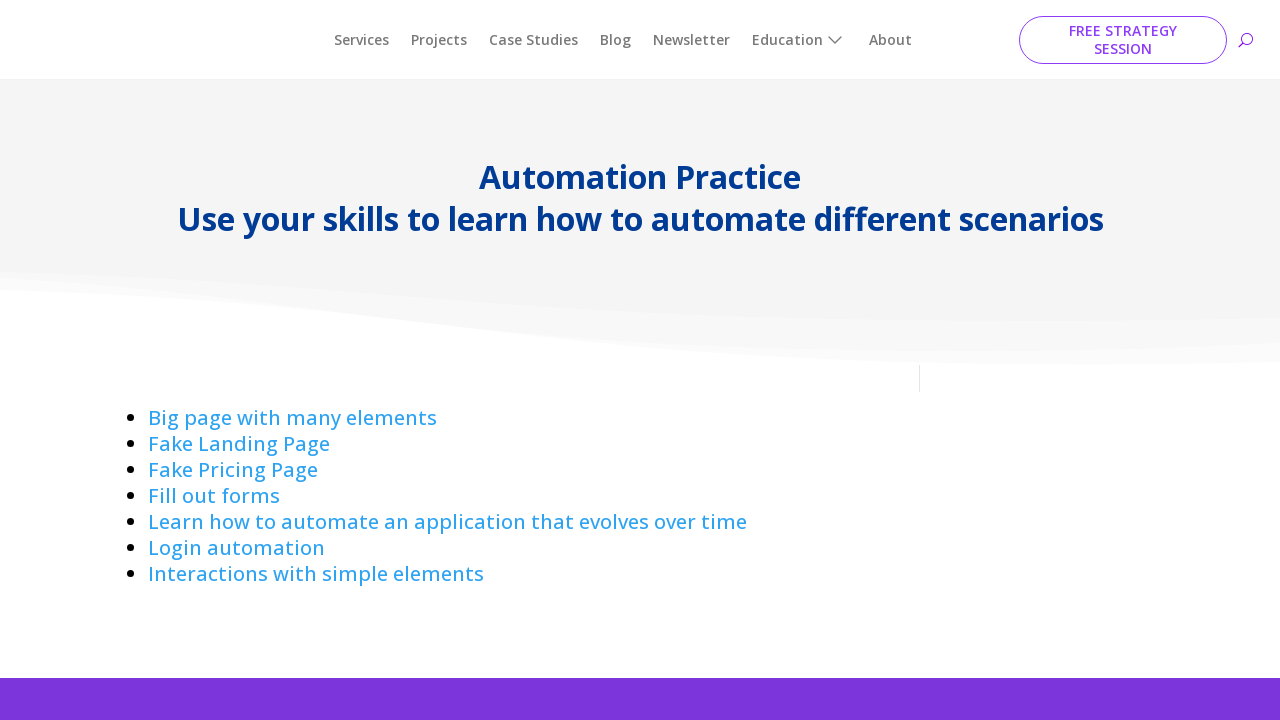

Verified sign-in link element exists on page
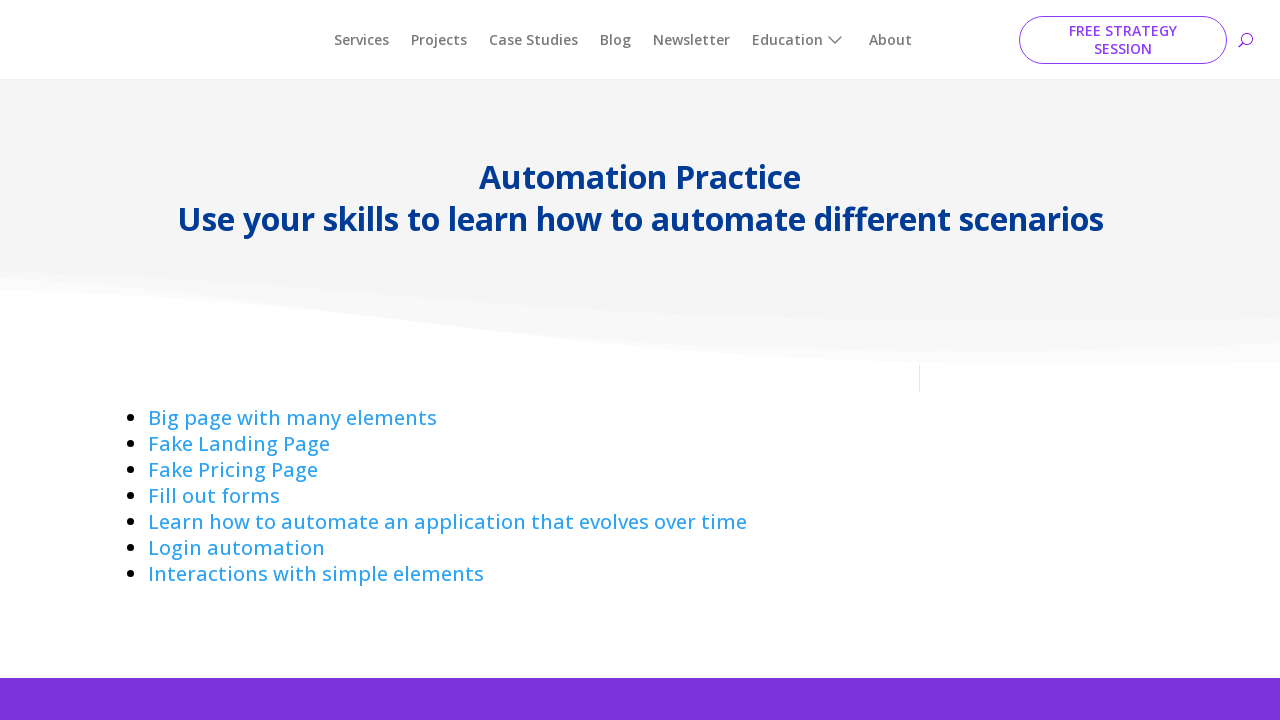

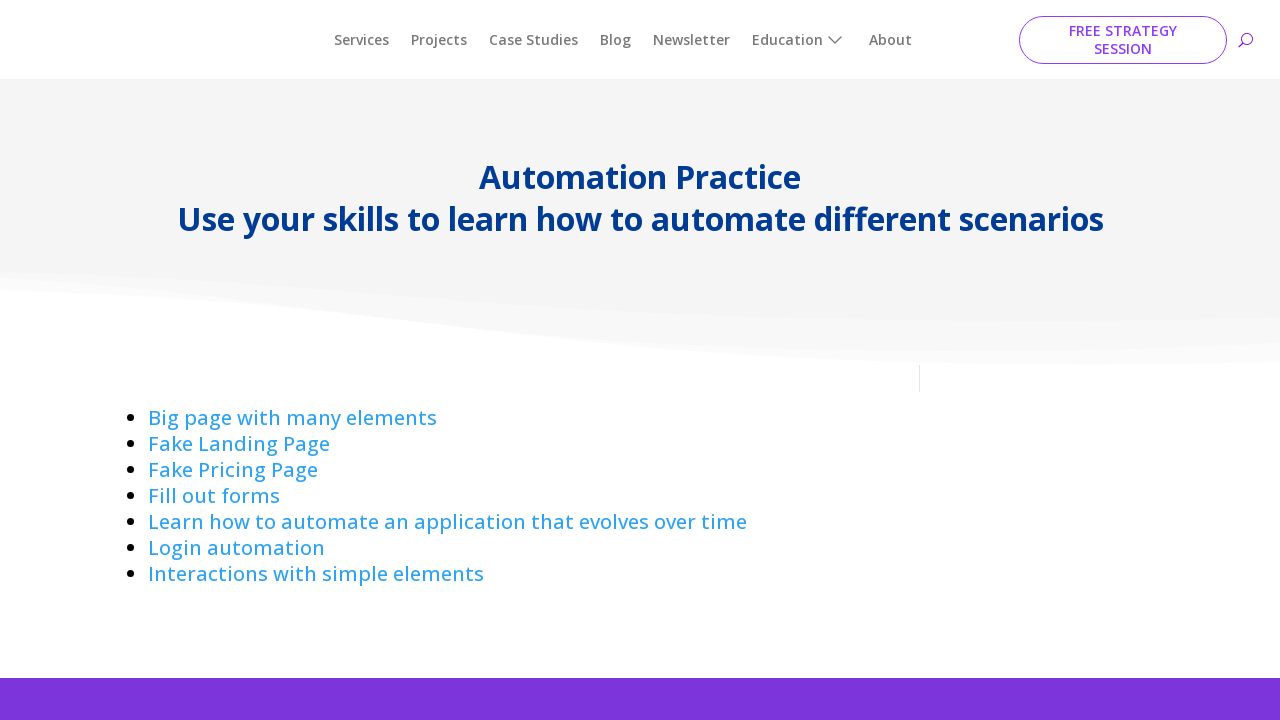